Tests that error messages are displayed when submitting an empty registration form

Starting URL: https://alada.vn/tai-khoan/dang-ky.html

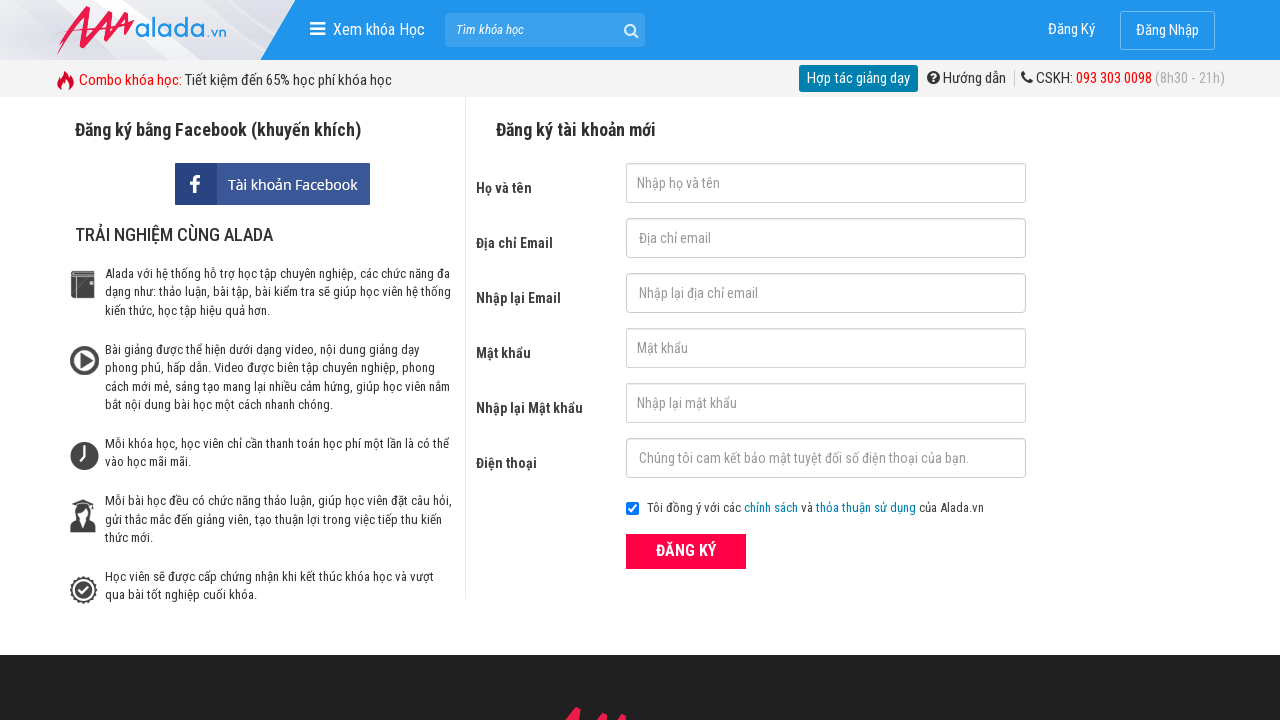

Clicked register button without filling any fields at (686, 551) on xpath=//div[@class='field_btn']/button
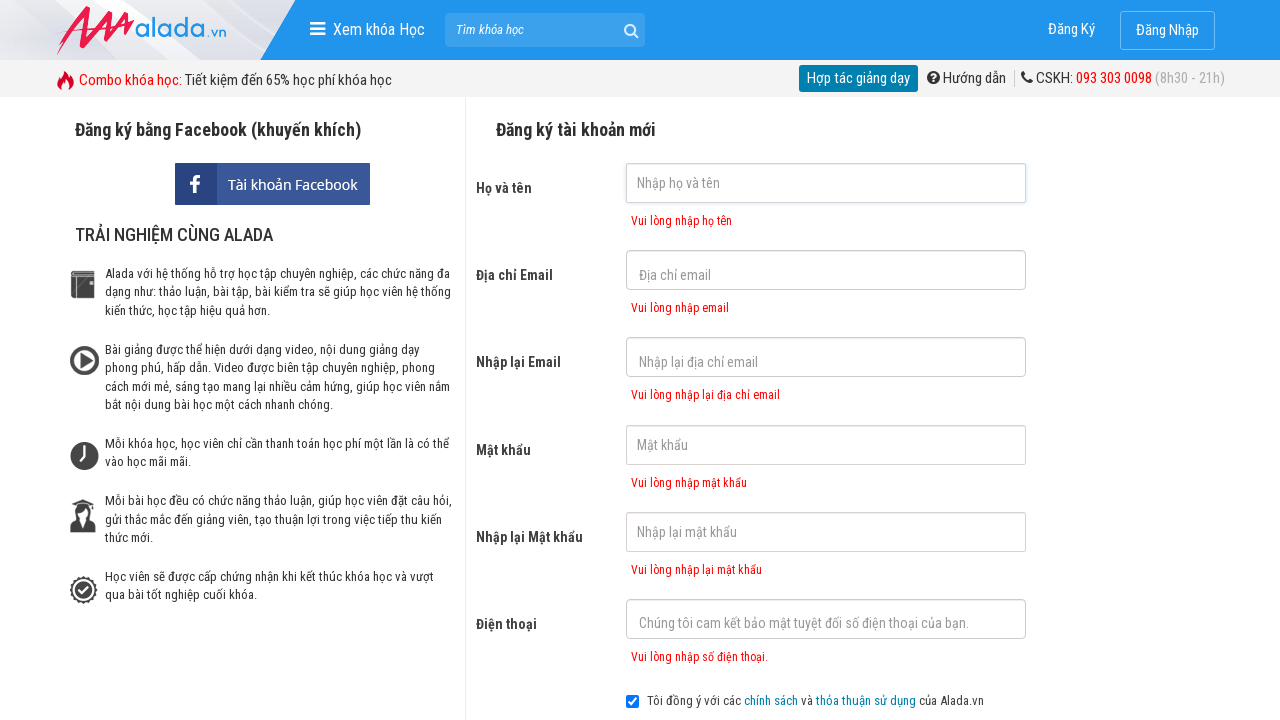

Waited 1 second for error messages to appear
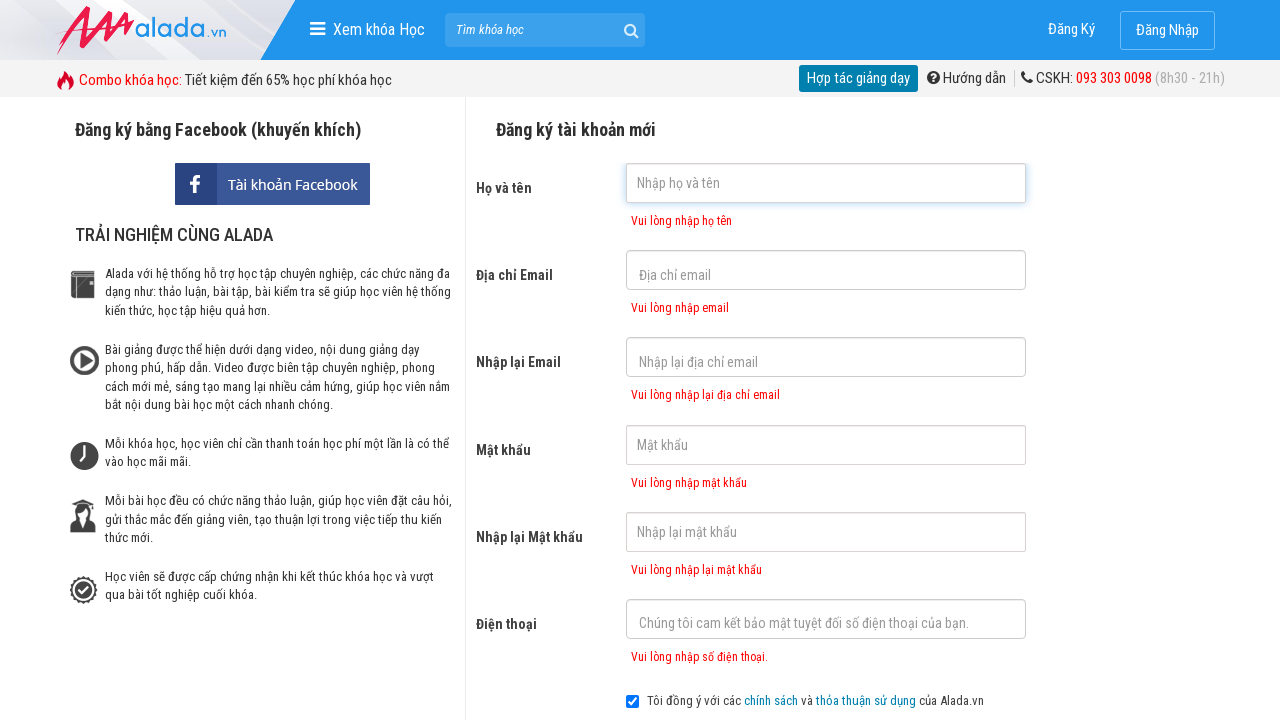

Verified error message for full name field is displayed
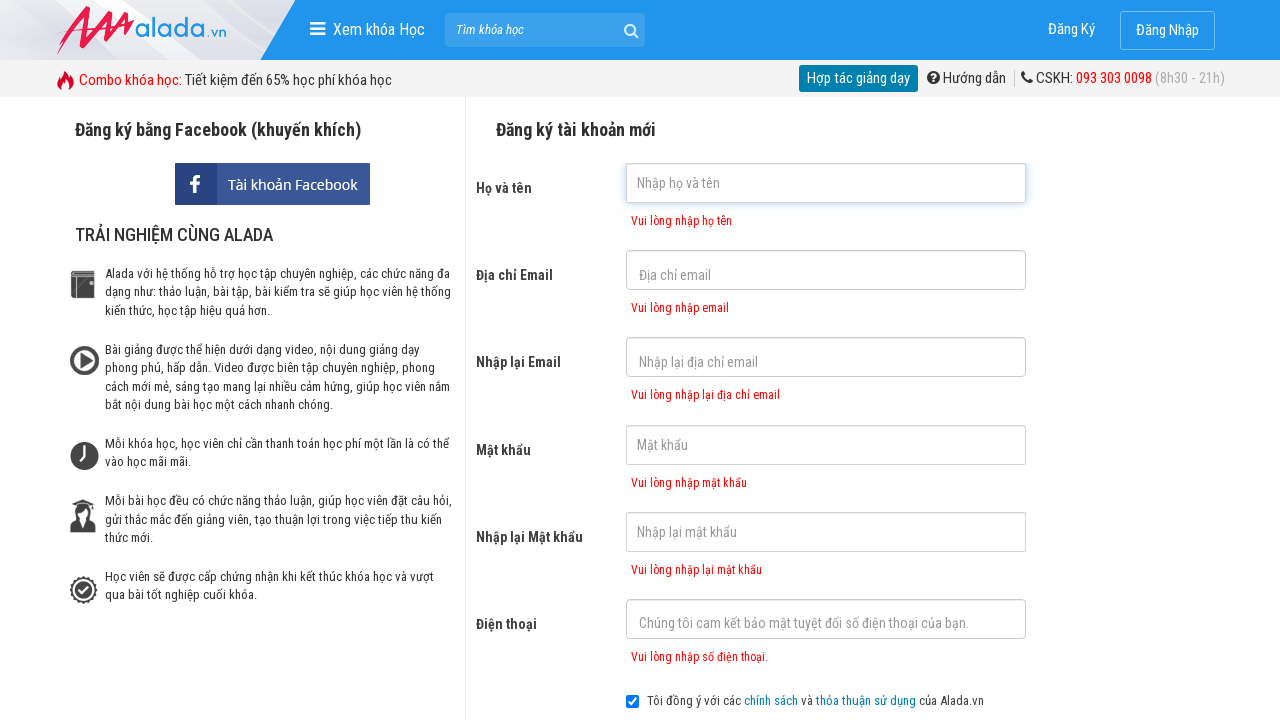

Verified error message for email field is displayed
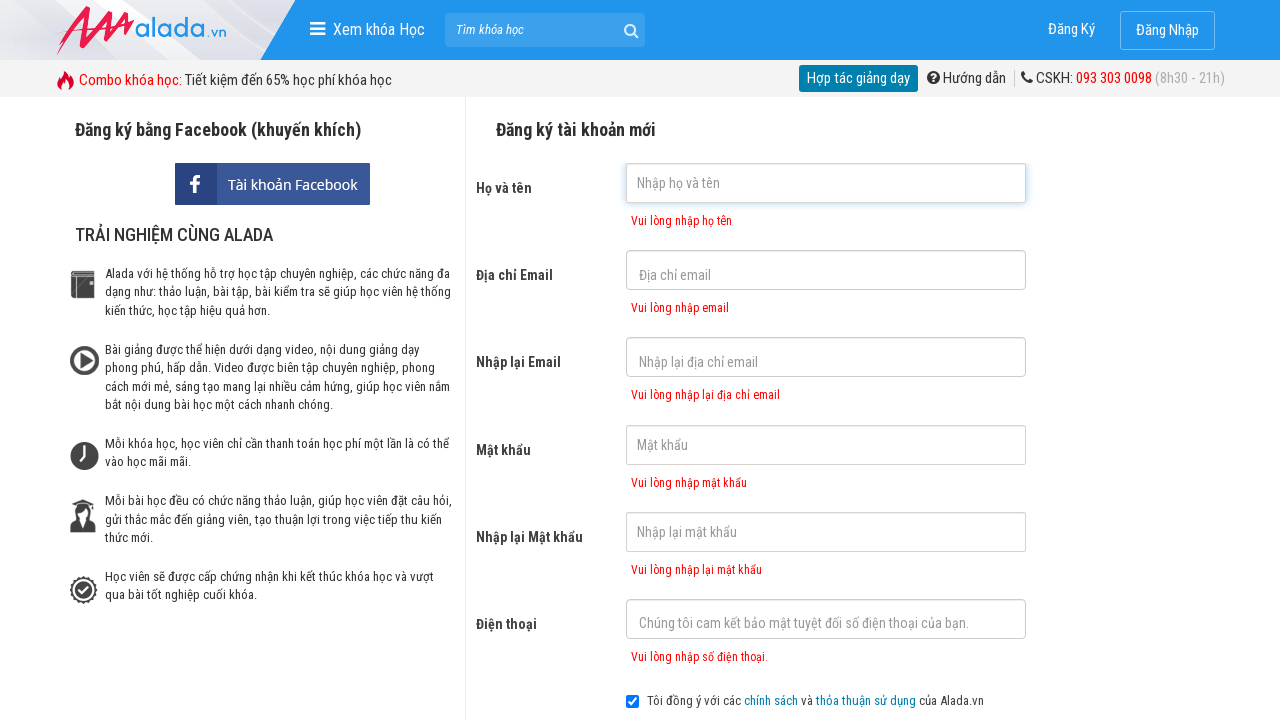

Verified error message for email confirmation field is displayed
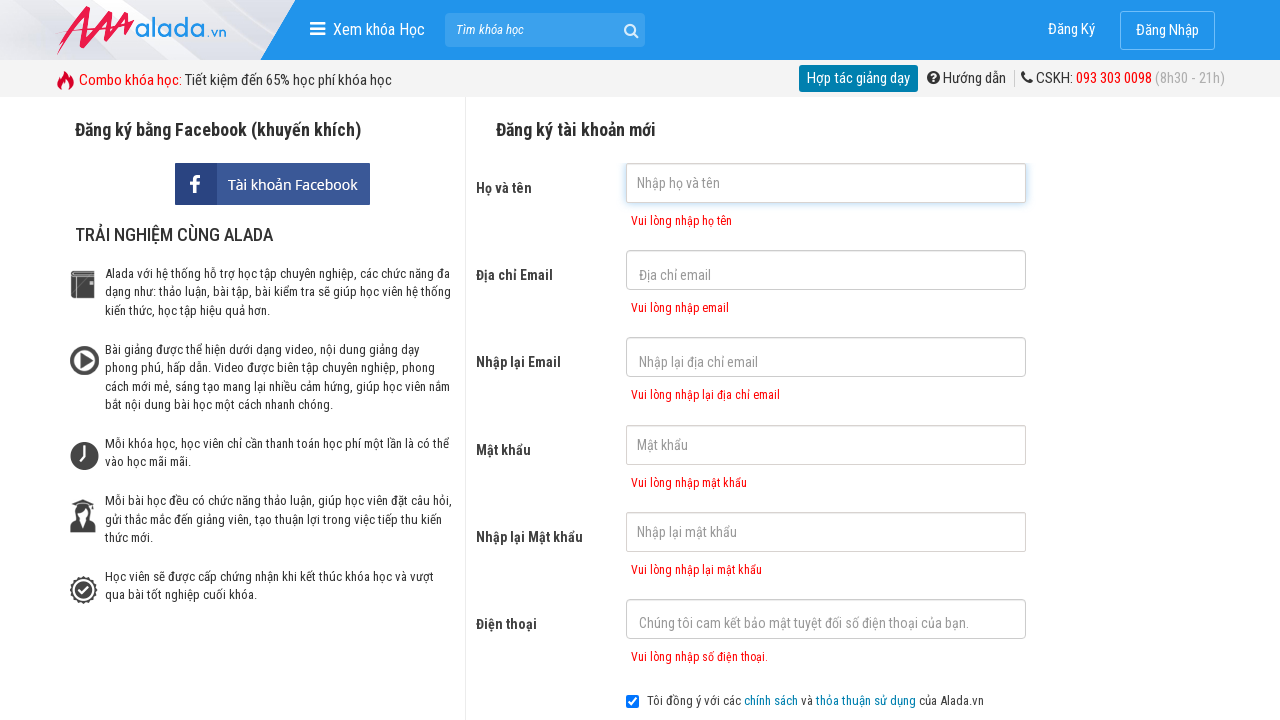

Verified error message for password field is displayed
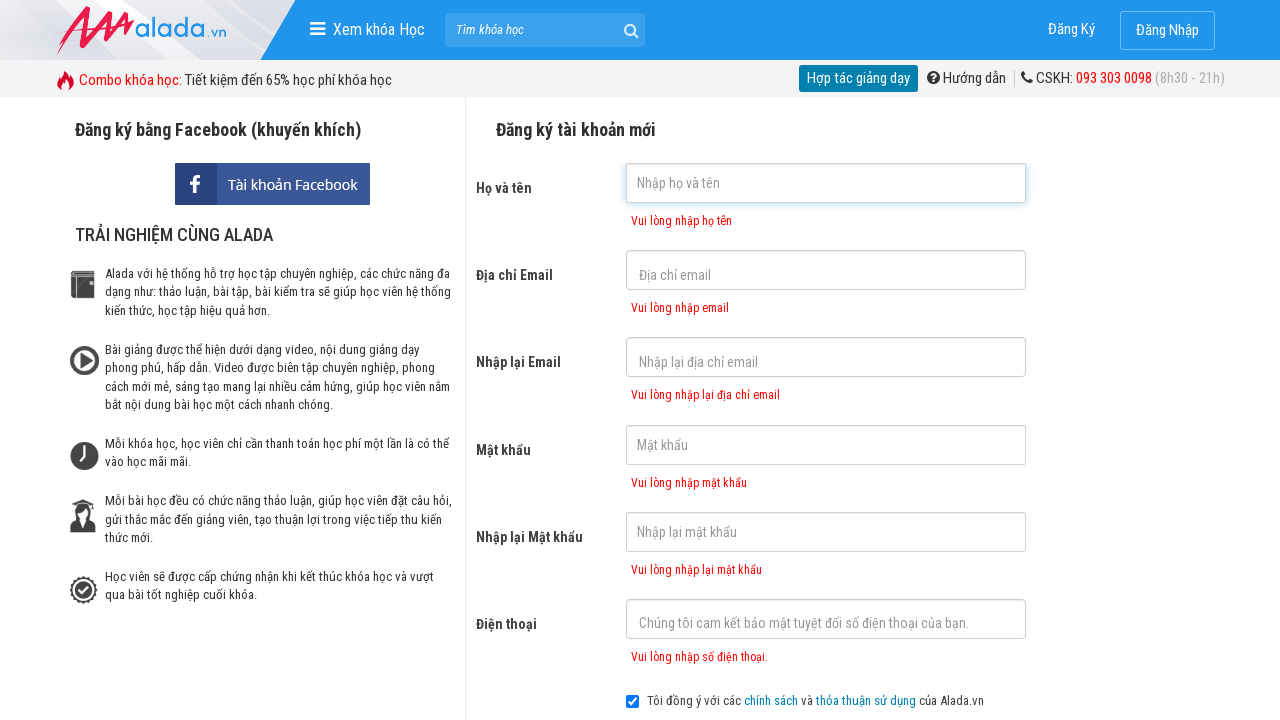

Verified error message for password confirmation field is displayed
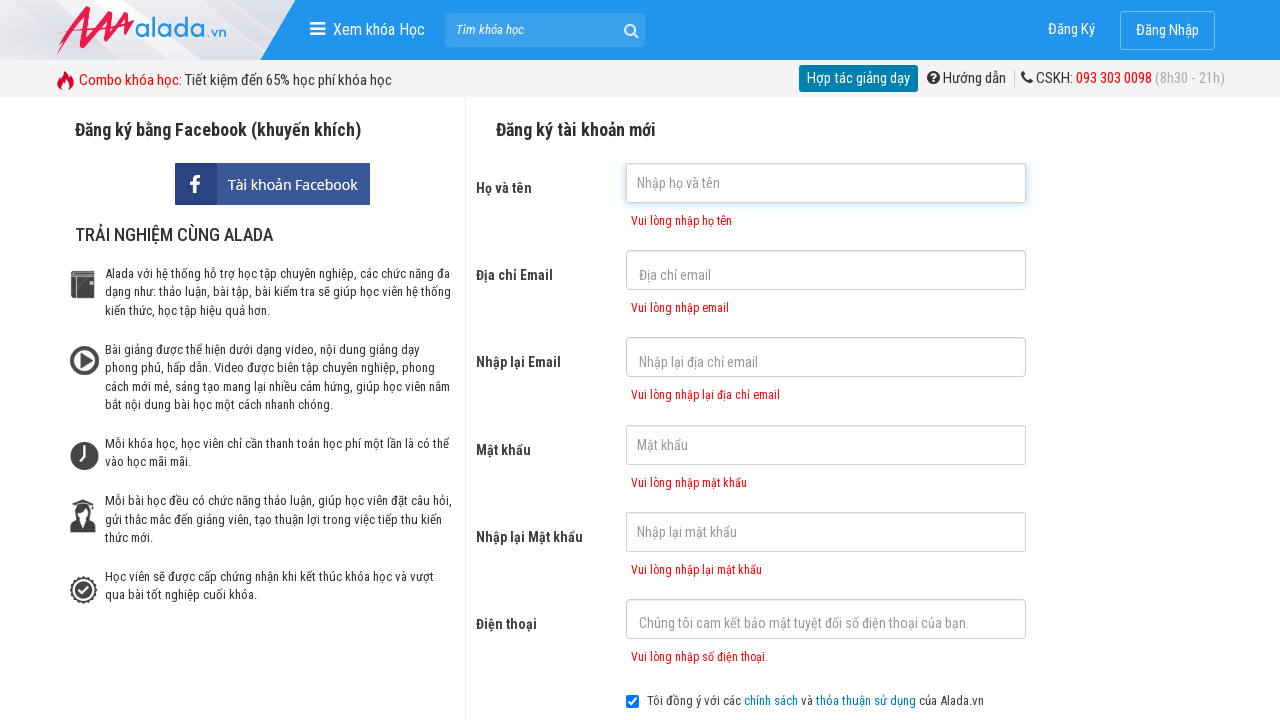

Verified error message for phone number field is displayed
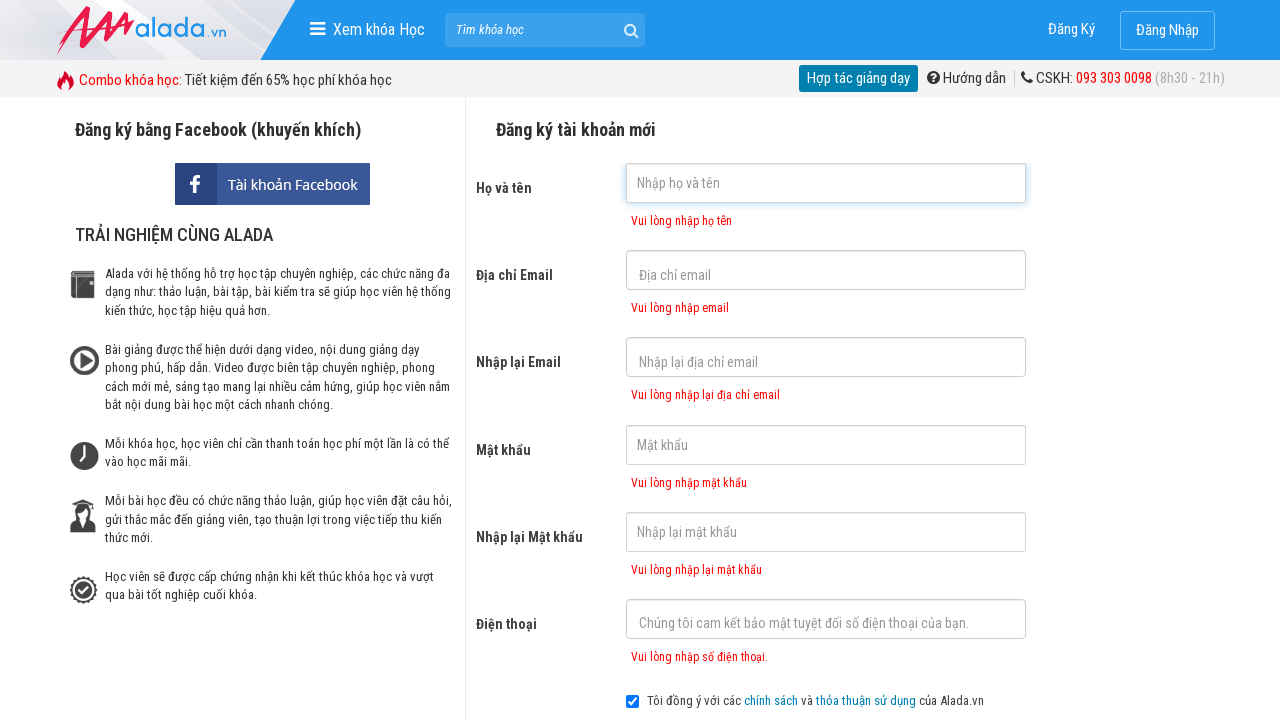

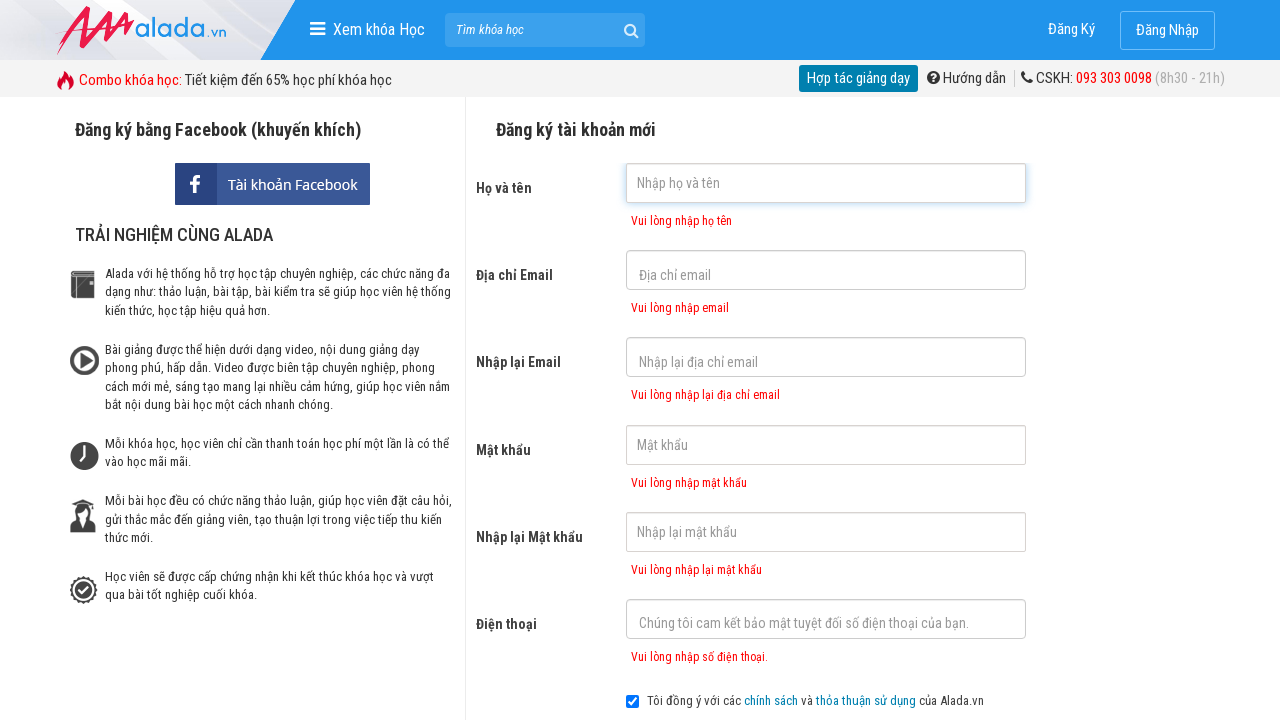